Tests drag and drop functionality by dragging a source element and dropping it onto a target element on the jQuery UI droppable demo page.

Starting URL: https://jqueryui.com/resources/demos/droppable/default.html

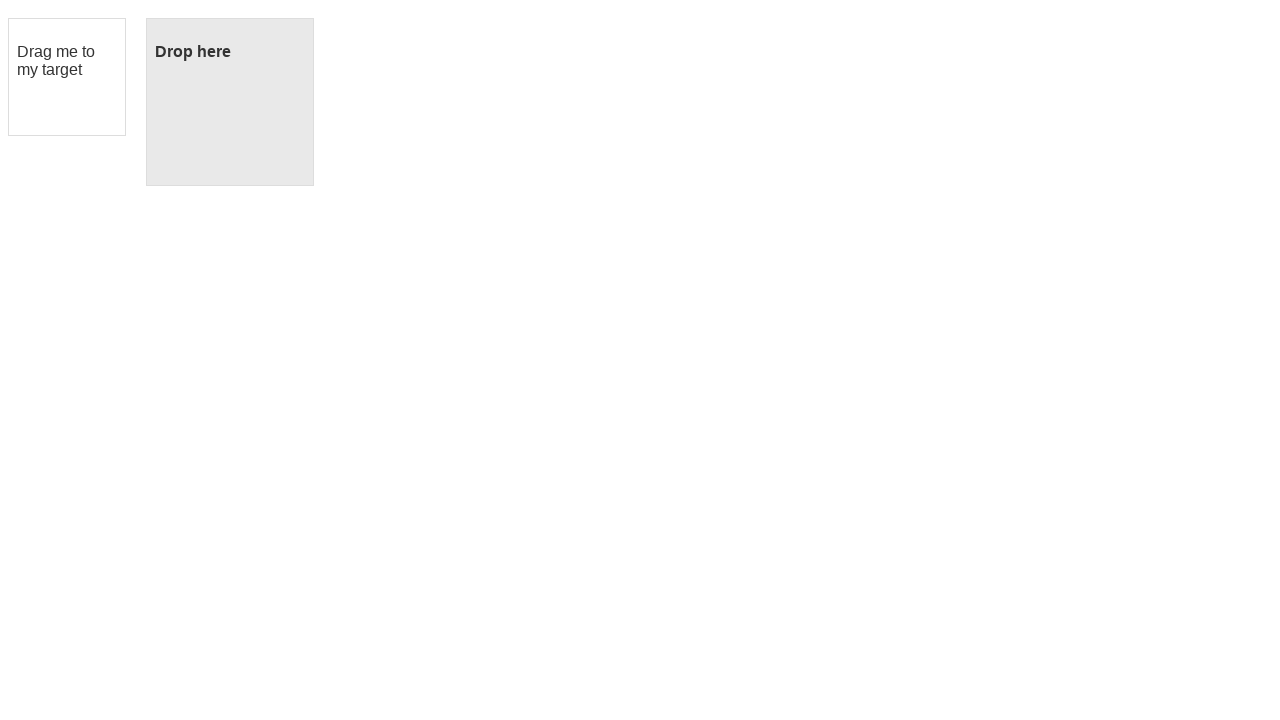

Located the draggable source element
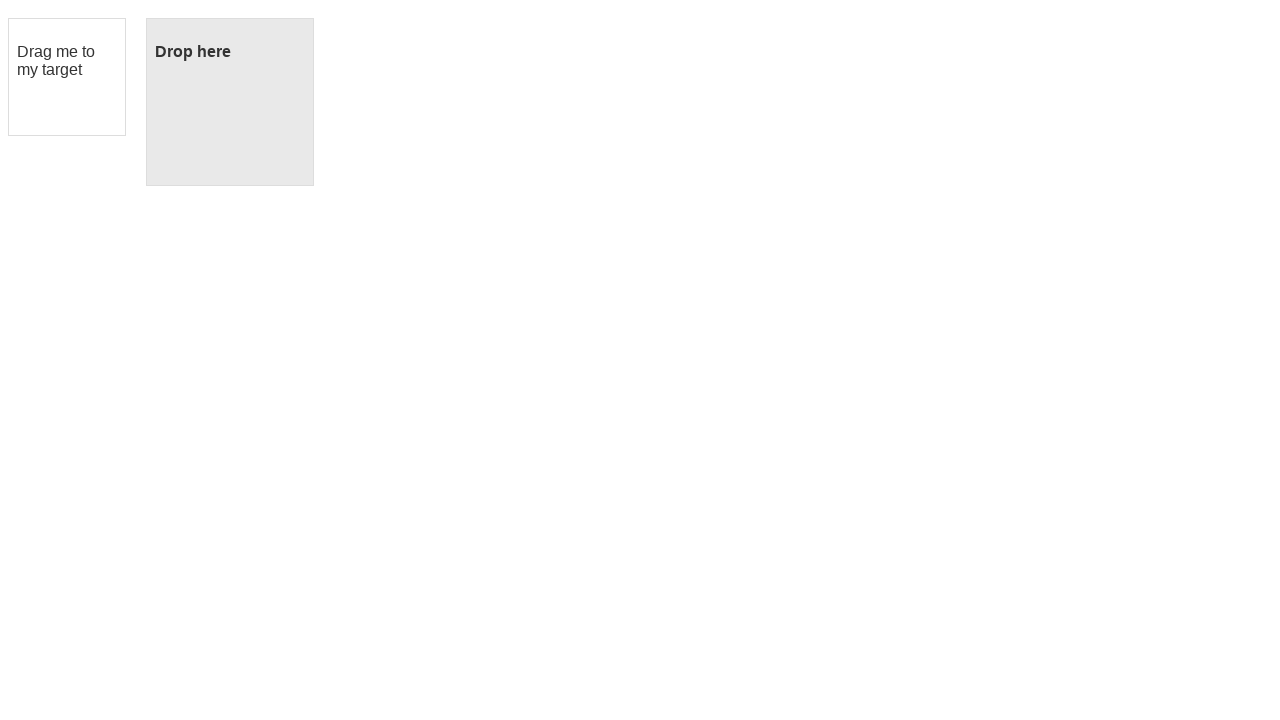

Located the droppable target element
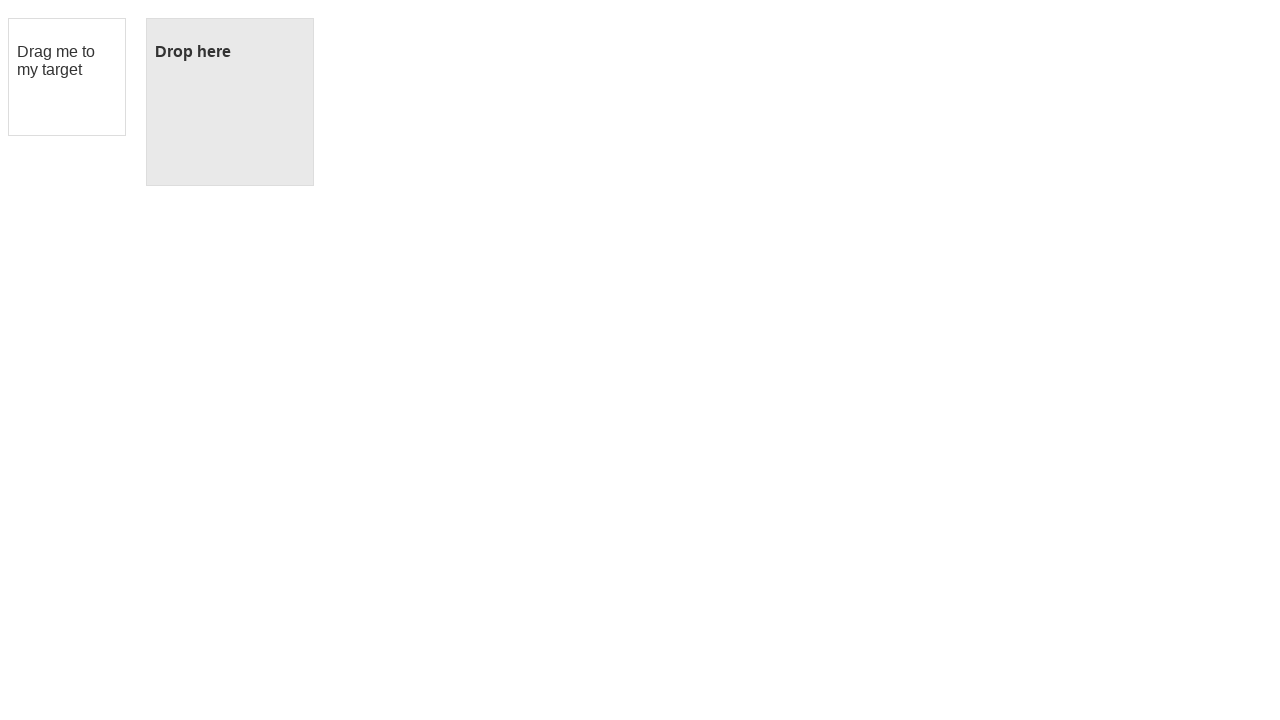

Dragged source element and dropped it onto target element at (230, 102)
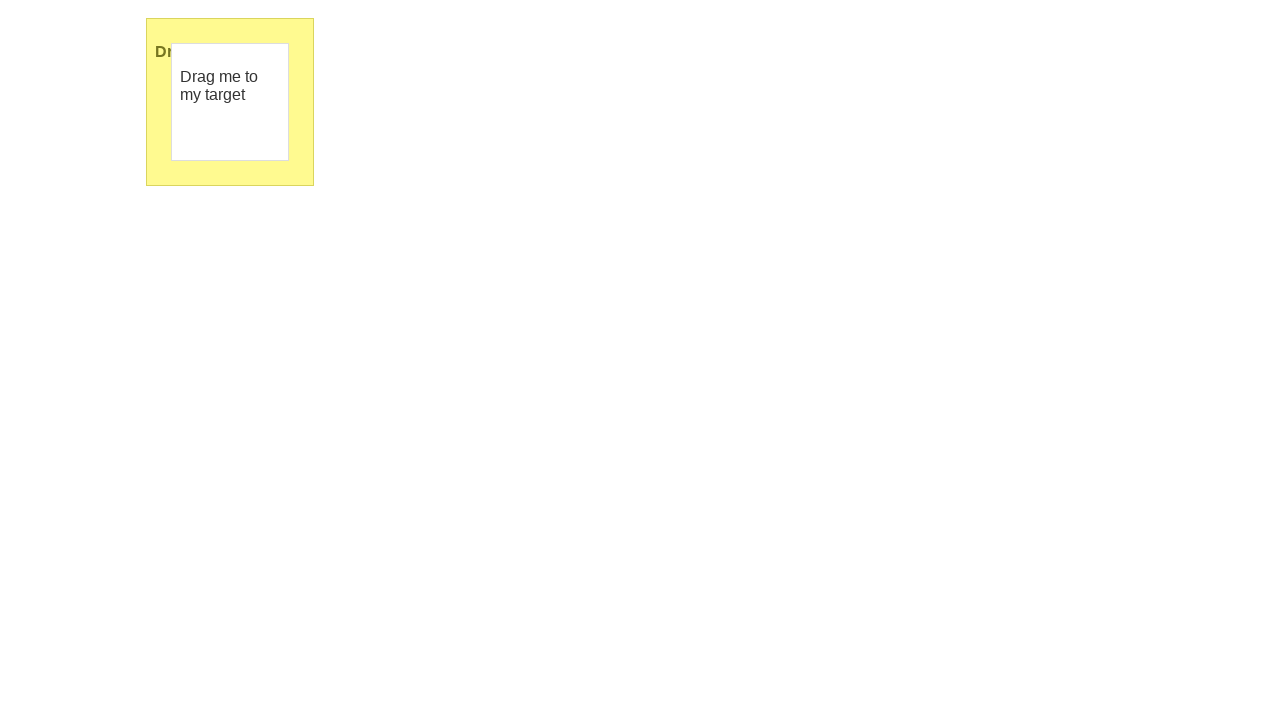

Verified drop was successful - droppable element now displays 'Dropped!' text
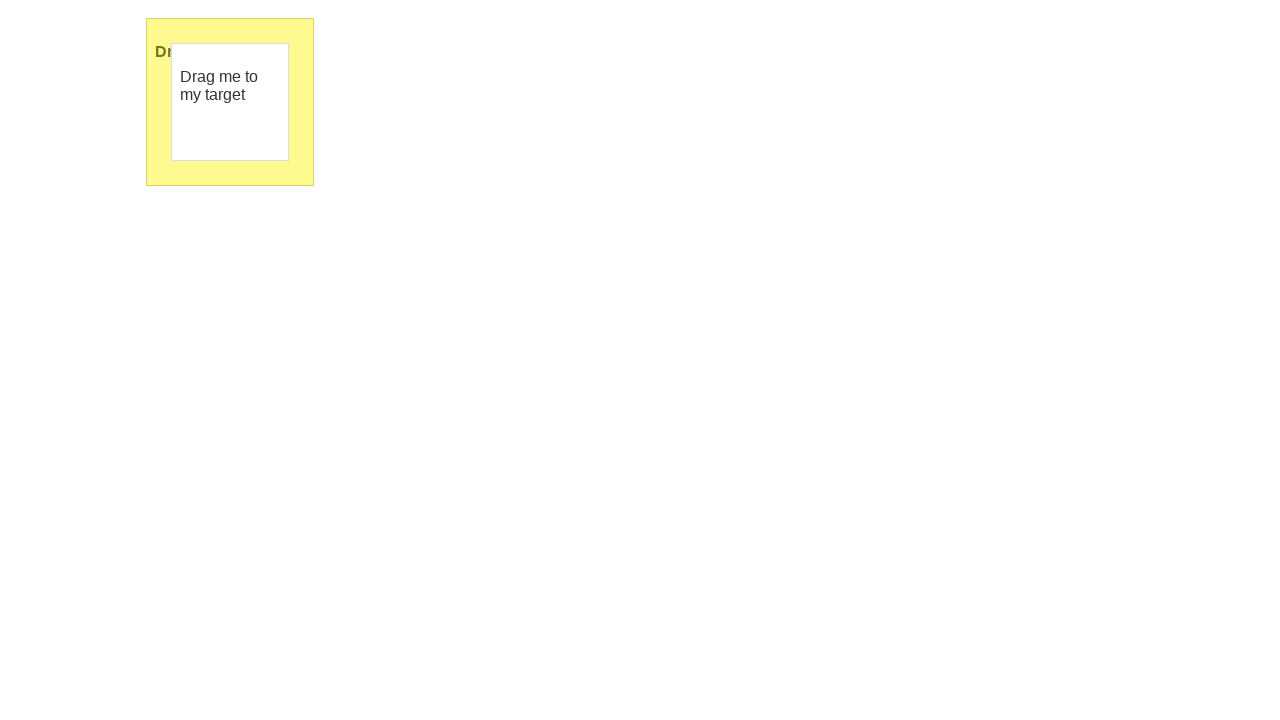

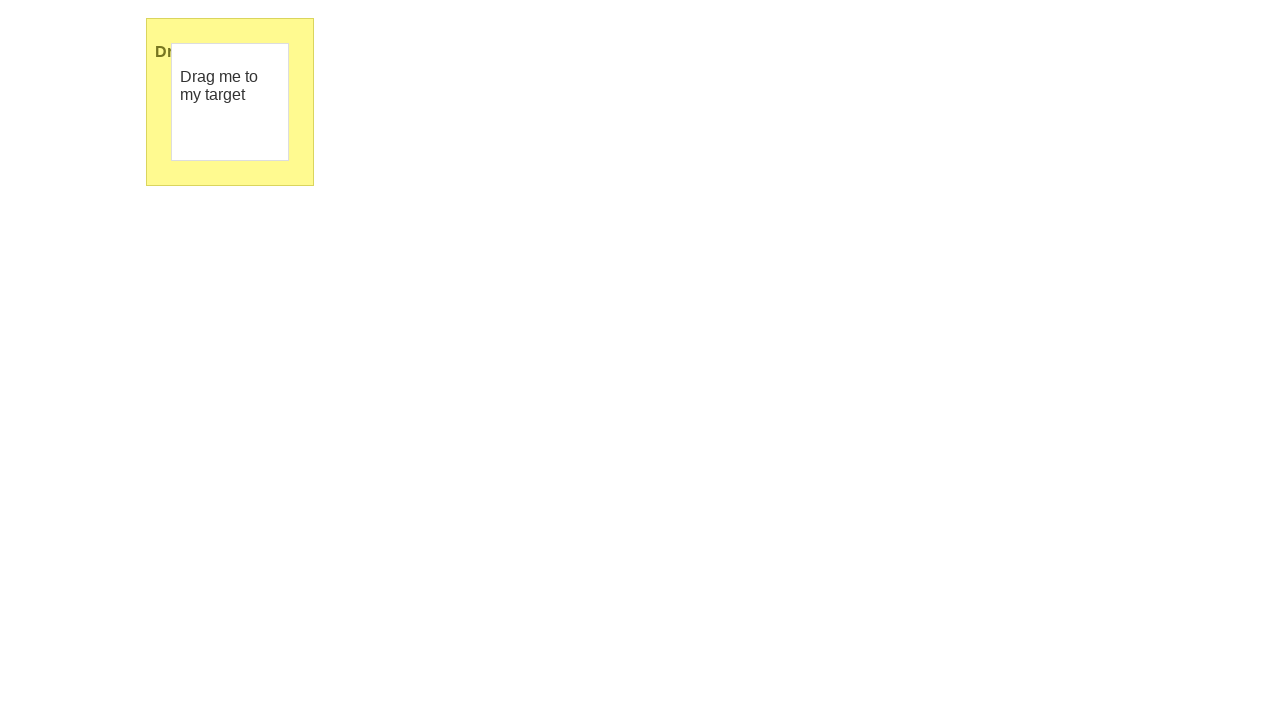